Navigates to QA Practice website and verifies the page loads by checking the URL and title are accessible

Starting URL: https://qa-practice.netlify.app/

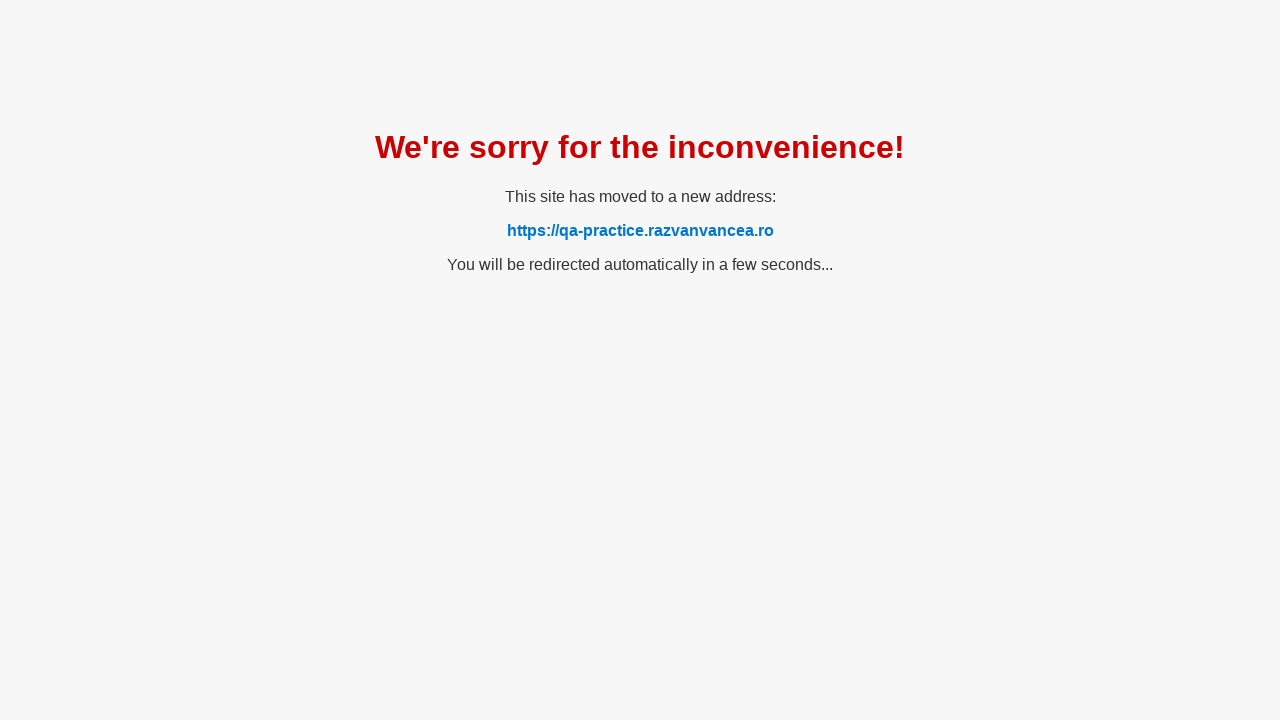

Waited for page to reach domcontentloaded state
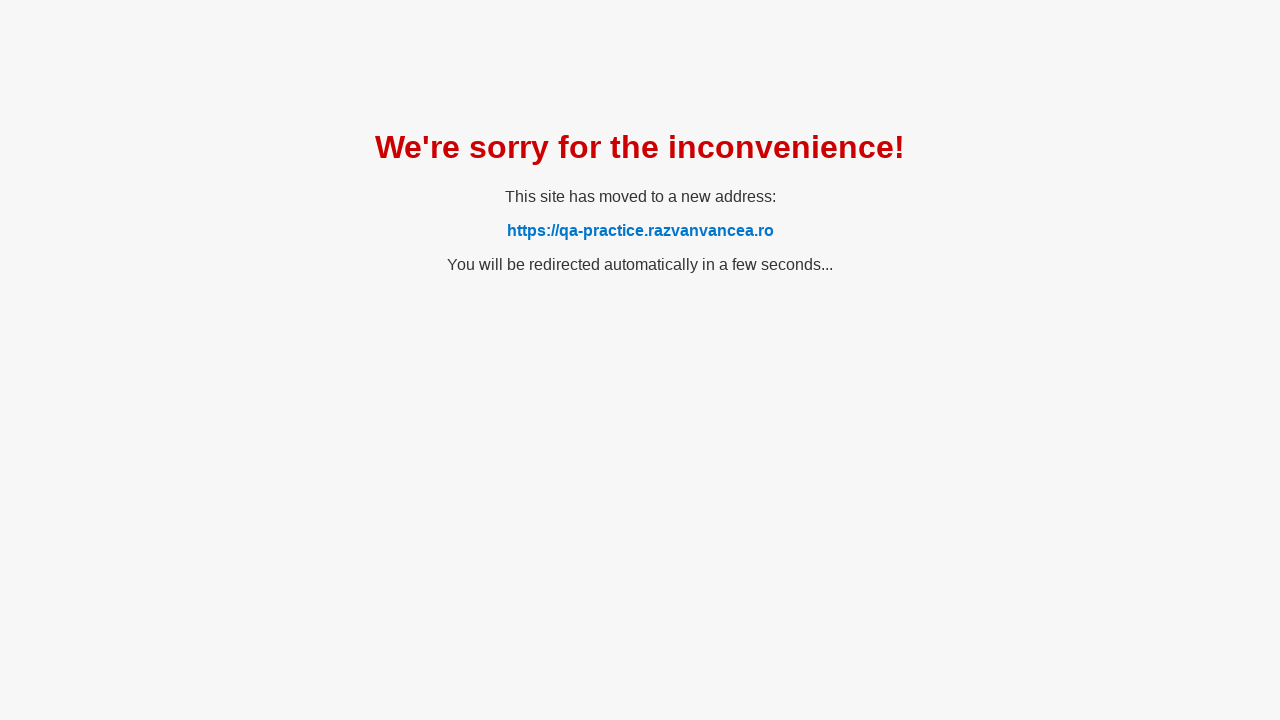

Verified URL is https://qa-practice.netlify.app/
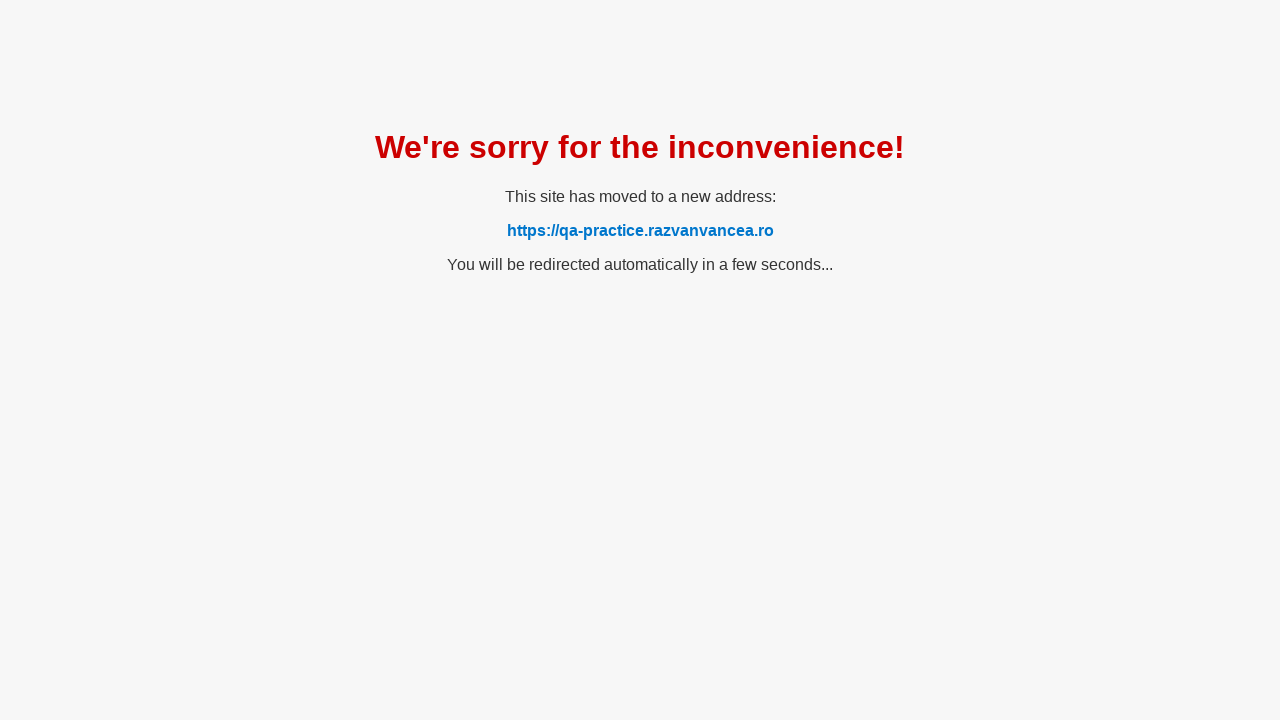

Verified page title is accessible and not None
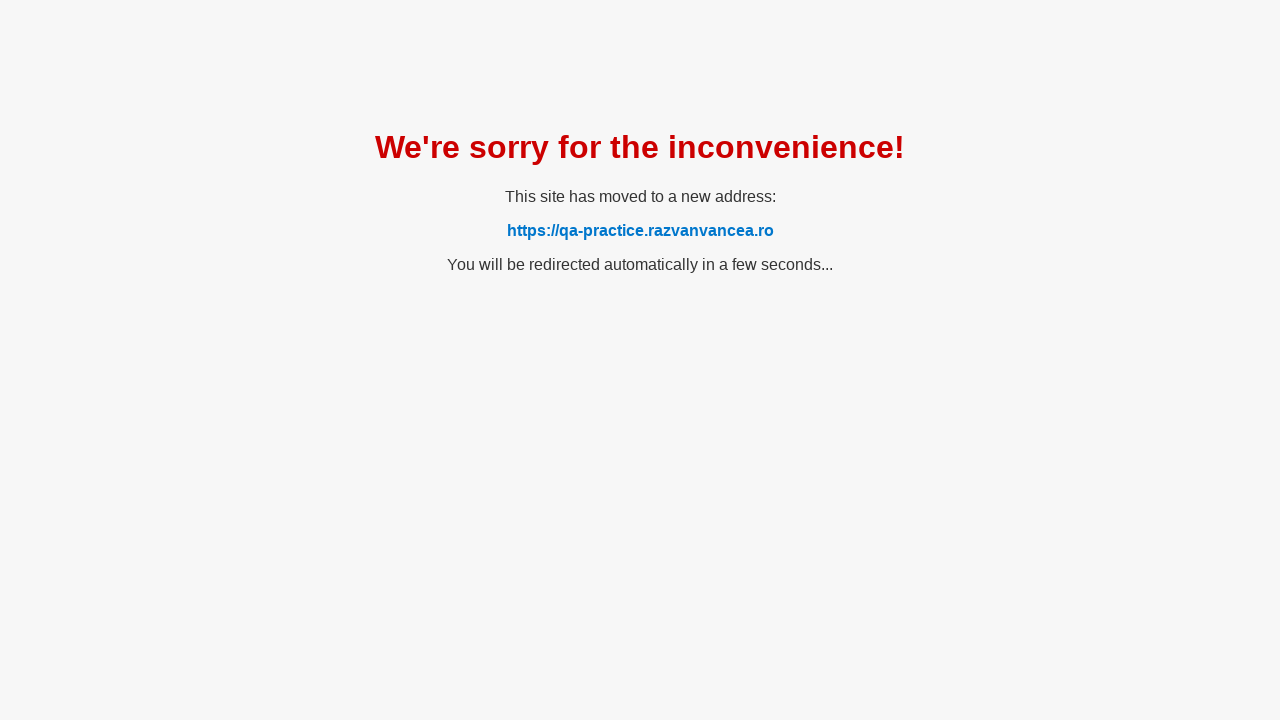

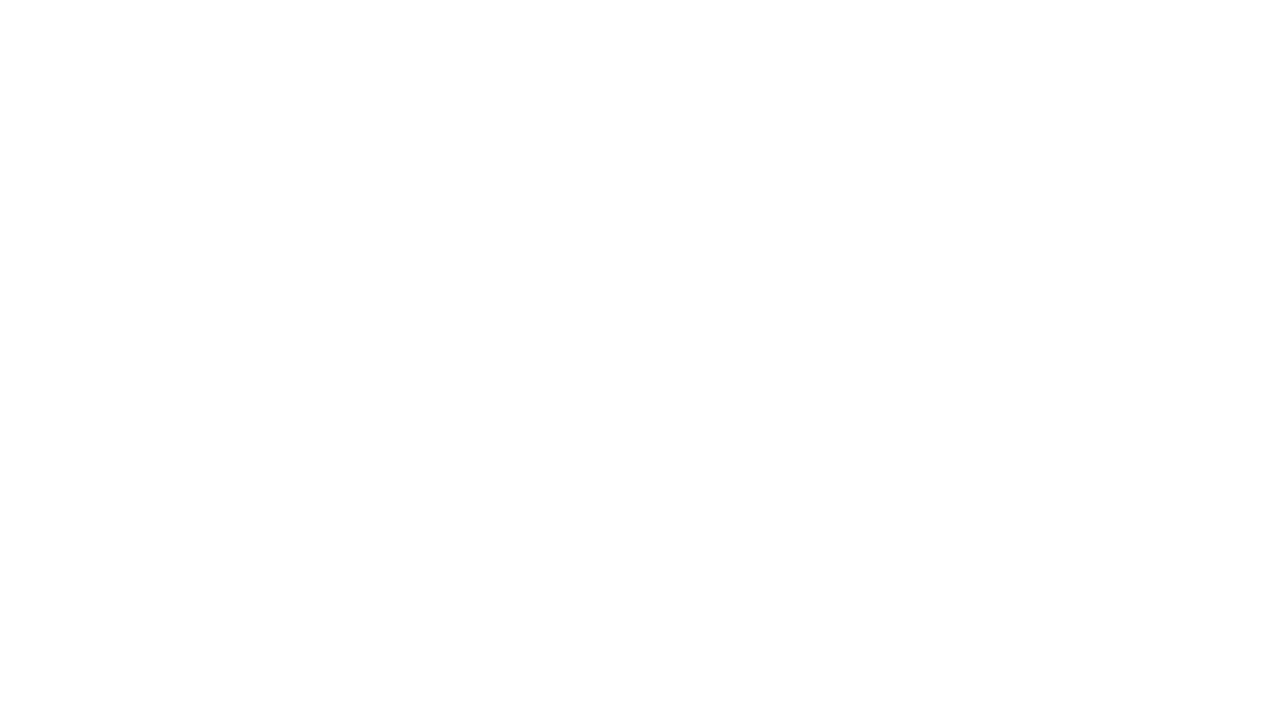